Tests that entered text is trimmed when editing a todo item

Starting URL: https://demo.playwright.dev/todomvc

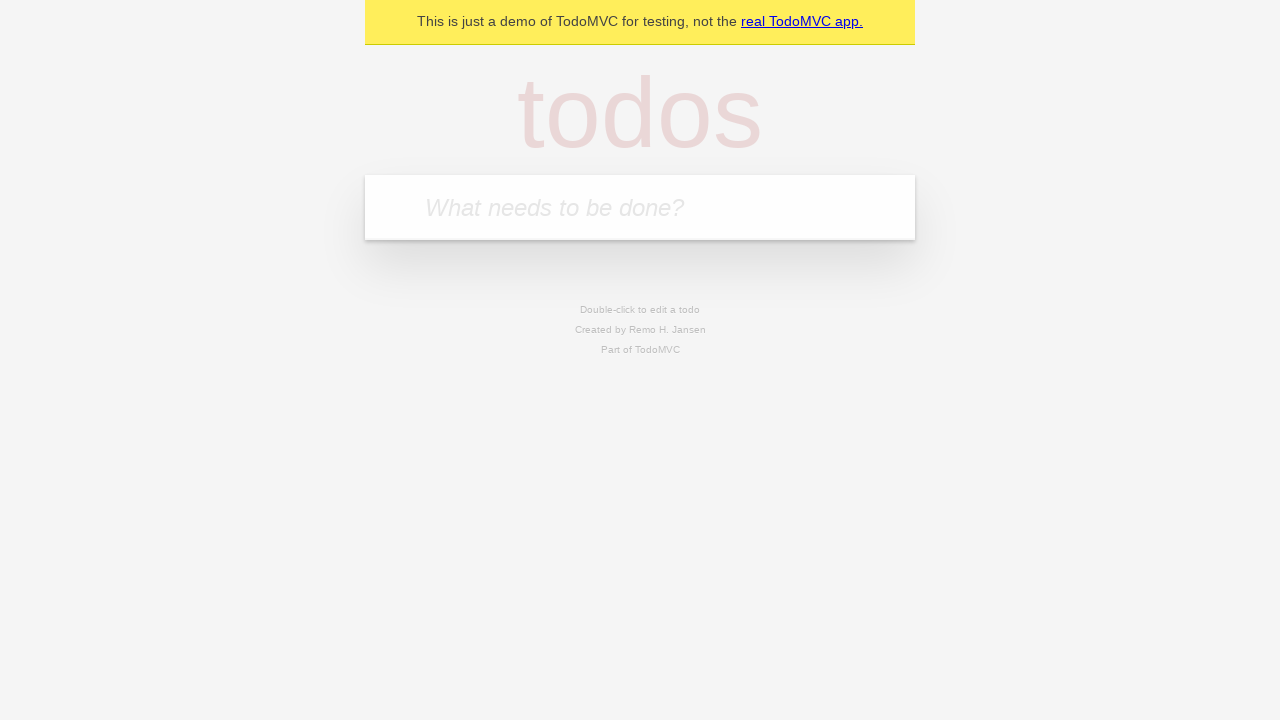

Located the 'What needs to be done?' input field
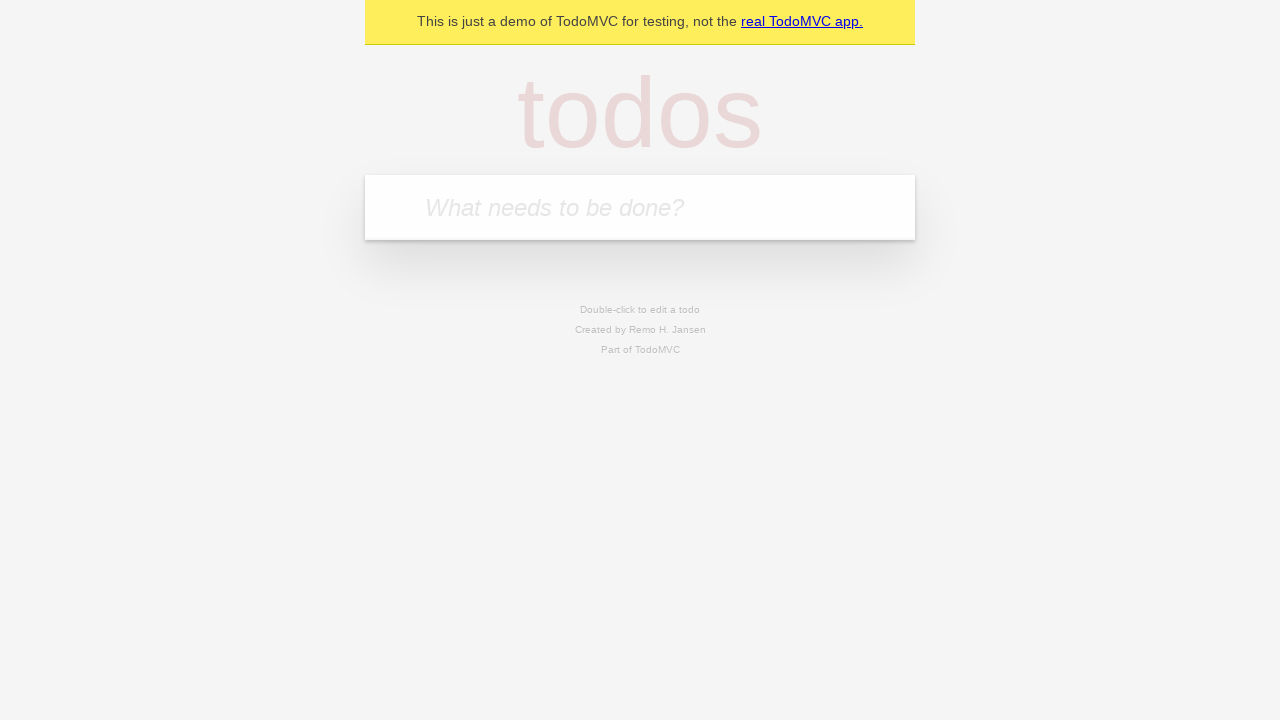

Filled first todo with 'buy some cheese' on internal:attr=[placeholder="What needs to be done?"i]
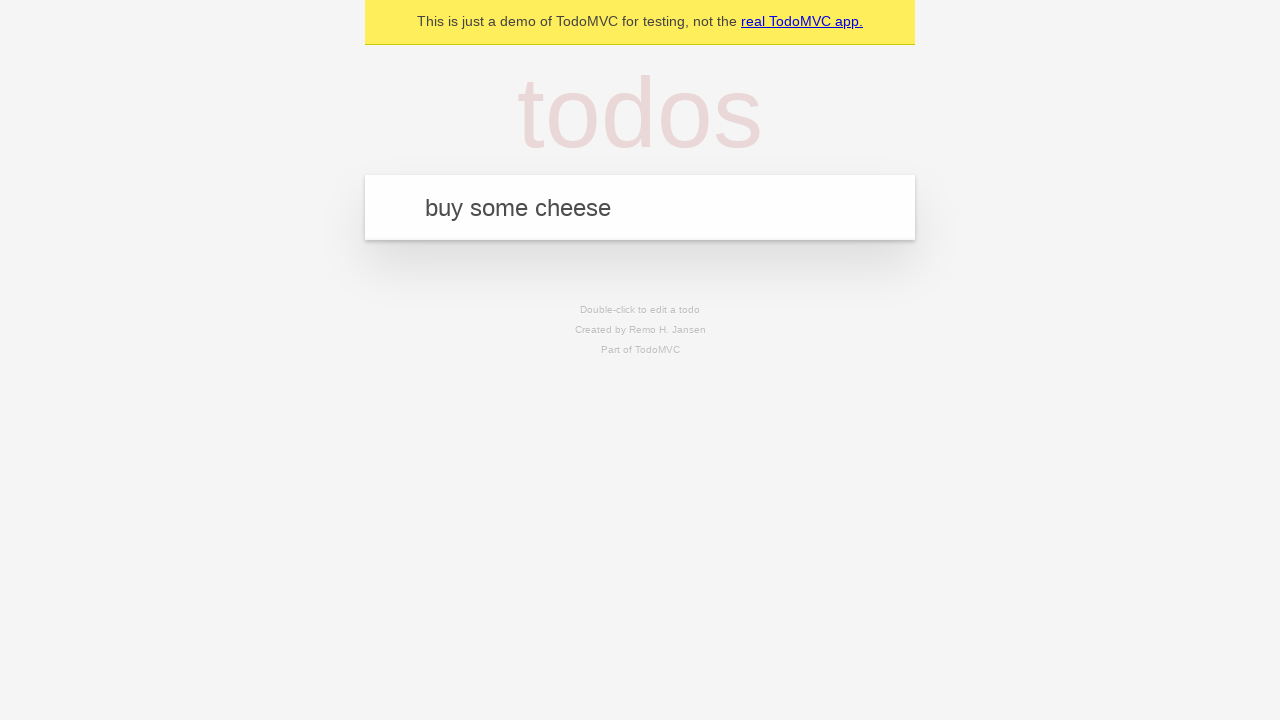

Pressed Enter to create first todo on internal:attr=[placeholder="What needs to be done?"i]
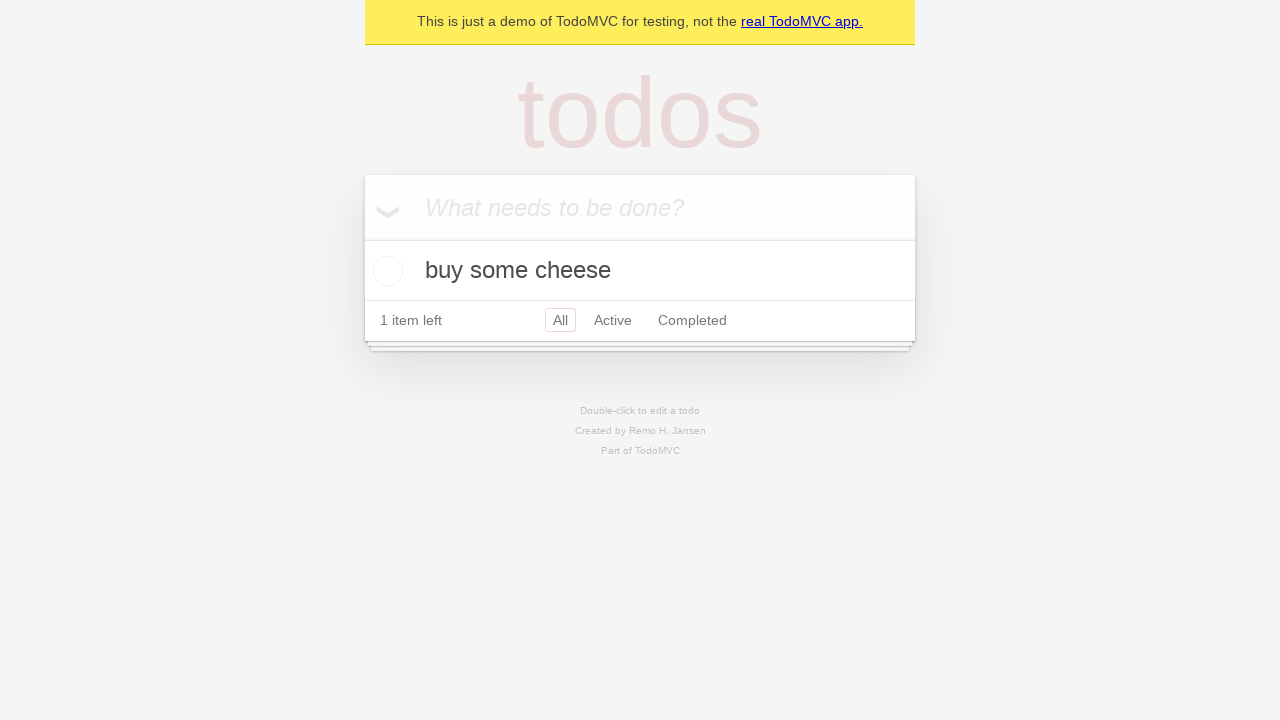

Filled second todo with 'feed the cat' on internal:attr=[placeholder="What needs to be done?"i]
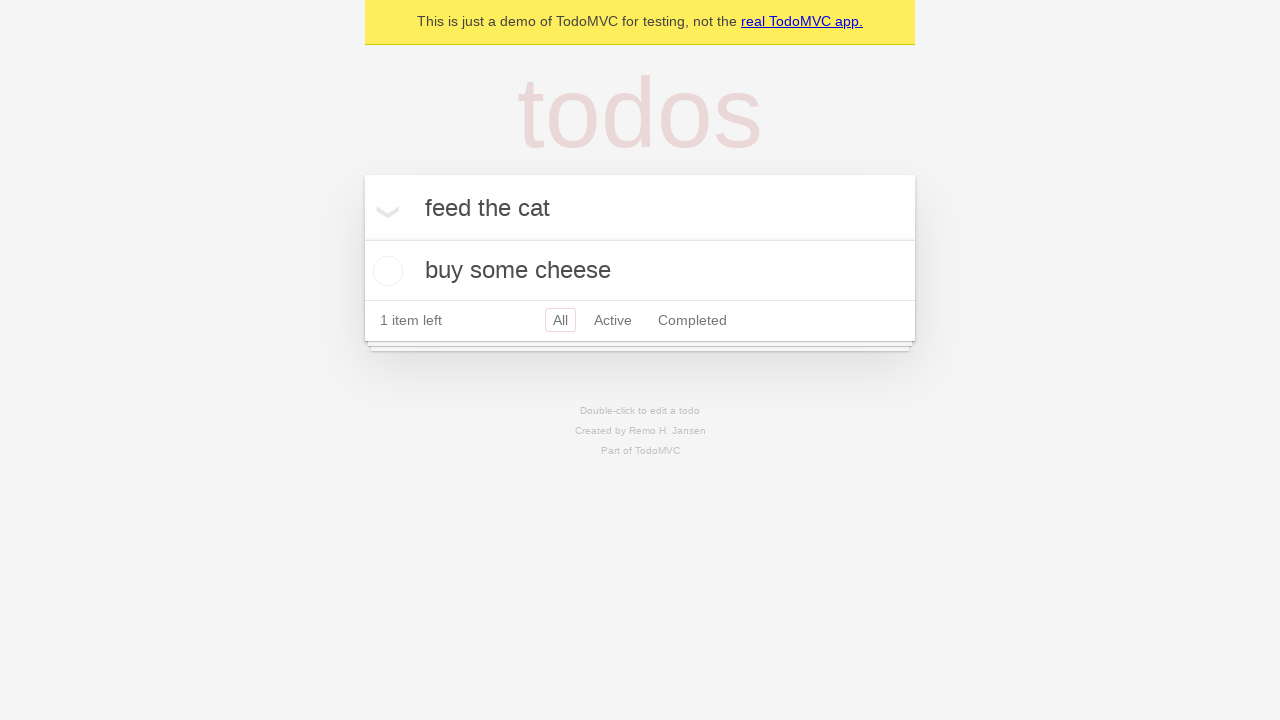

Pressed Enter to create second todo on internal:attr=[placeholder="What needs to be done?"i]
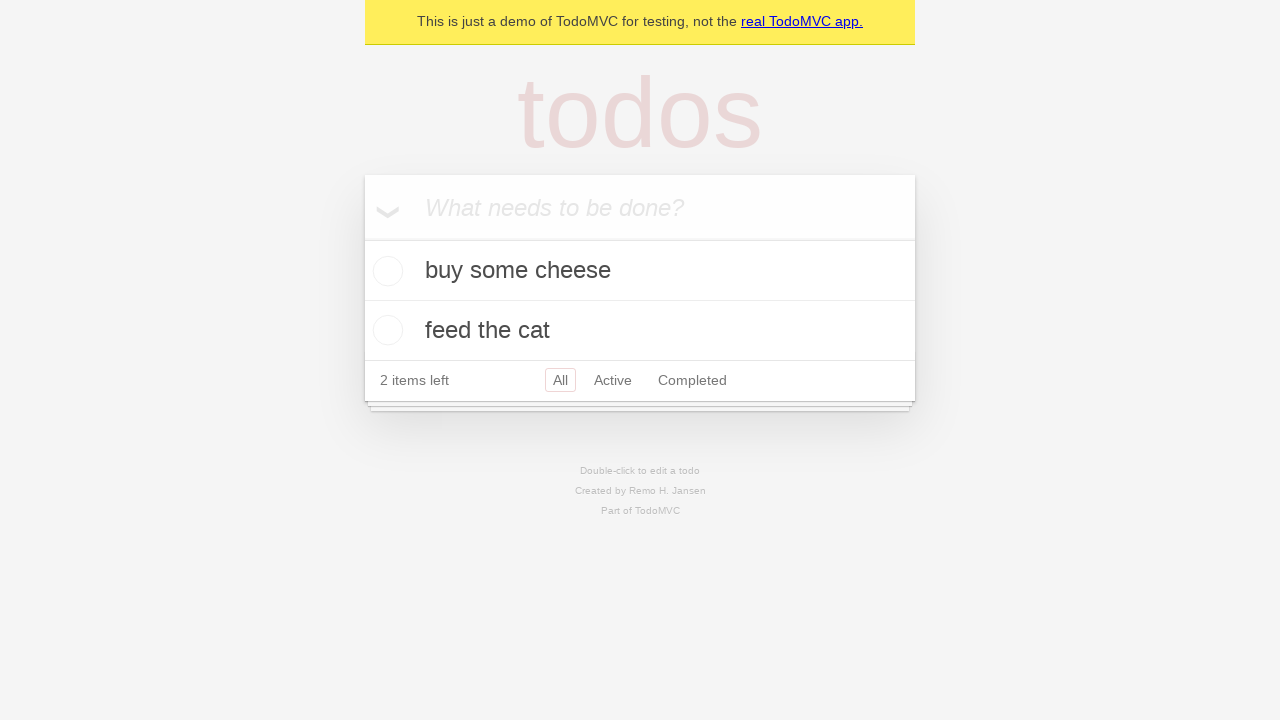

Filled third todo with 'book a doctors appointment' on internal:attr=[placeholder="What needs to be done?"i]
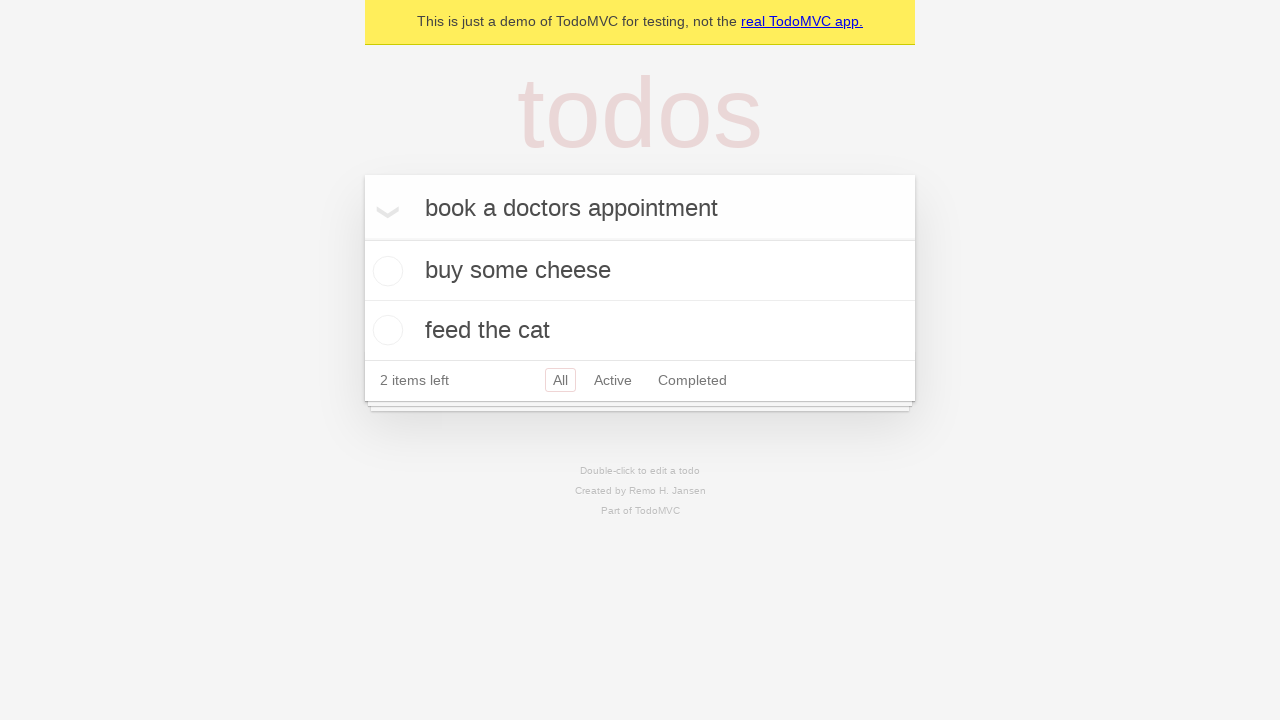

Pressed Enter to create third todo on internal:attr=[placeholder="What needs to be done?"i]
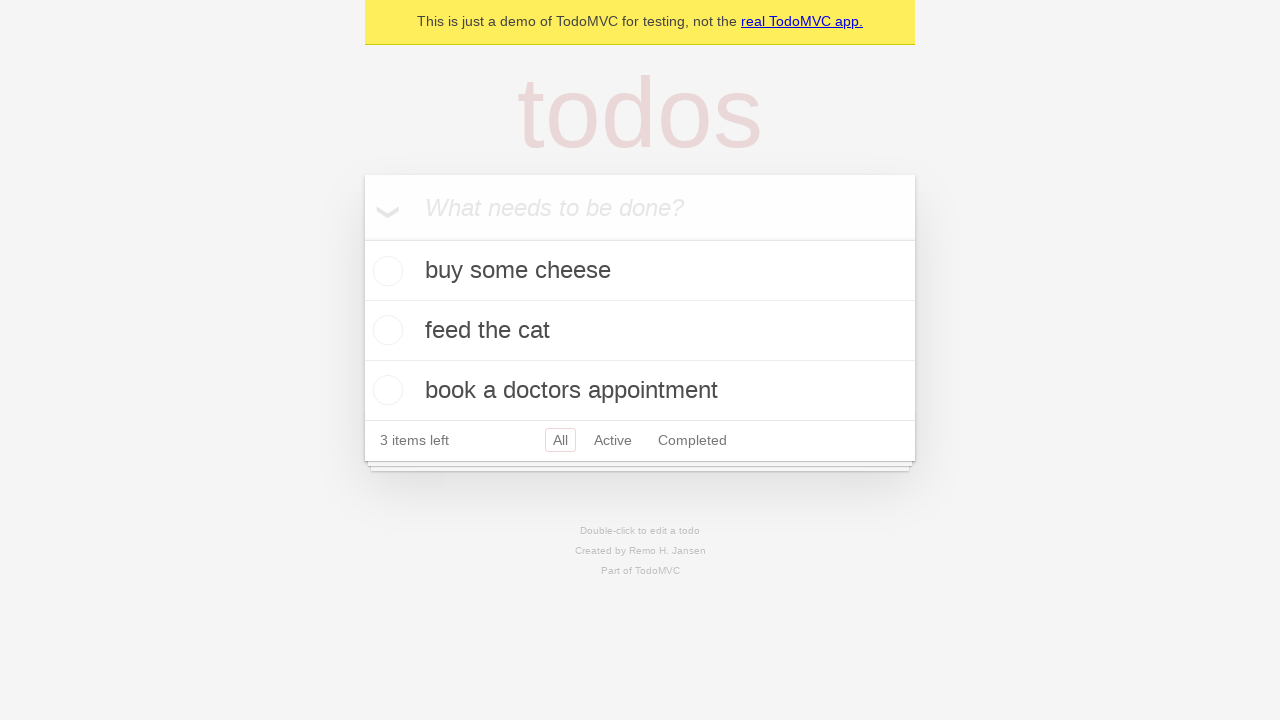

Waited for all three todo items to be created
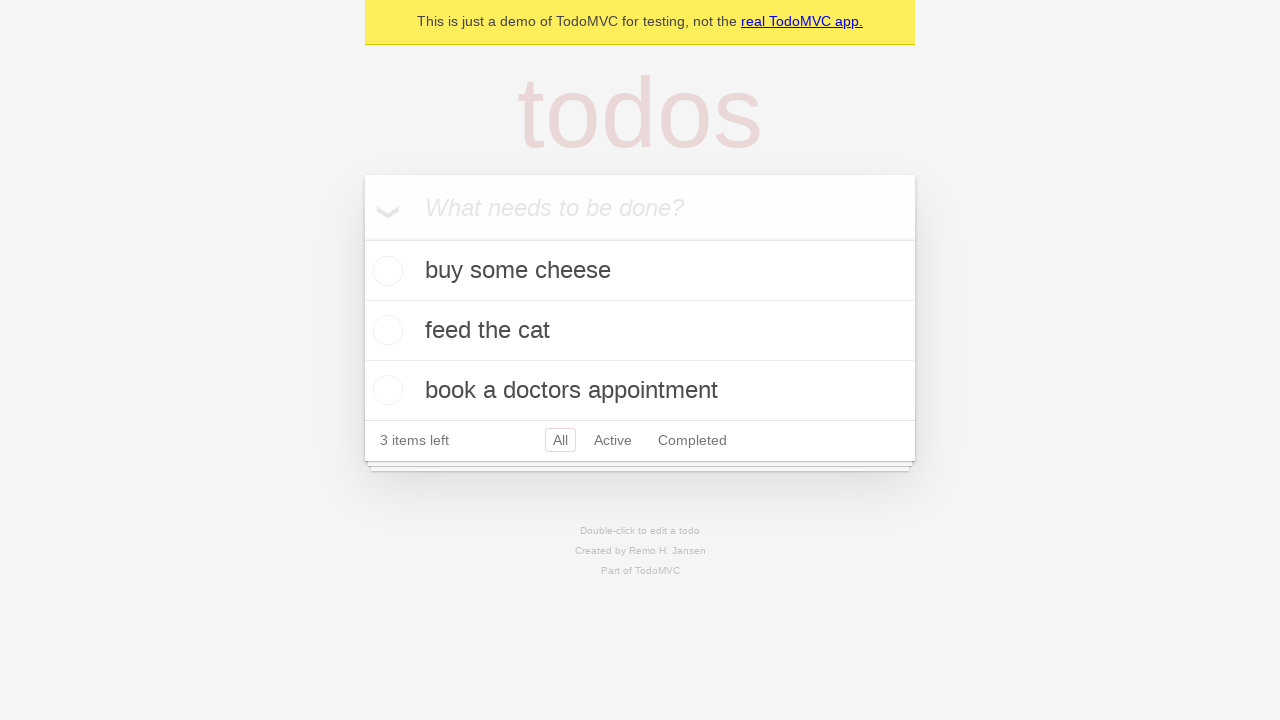

Located all todo items
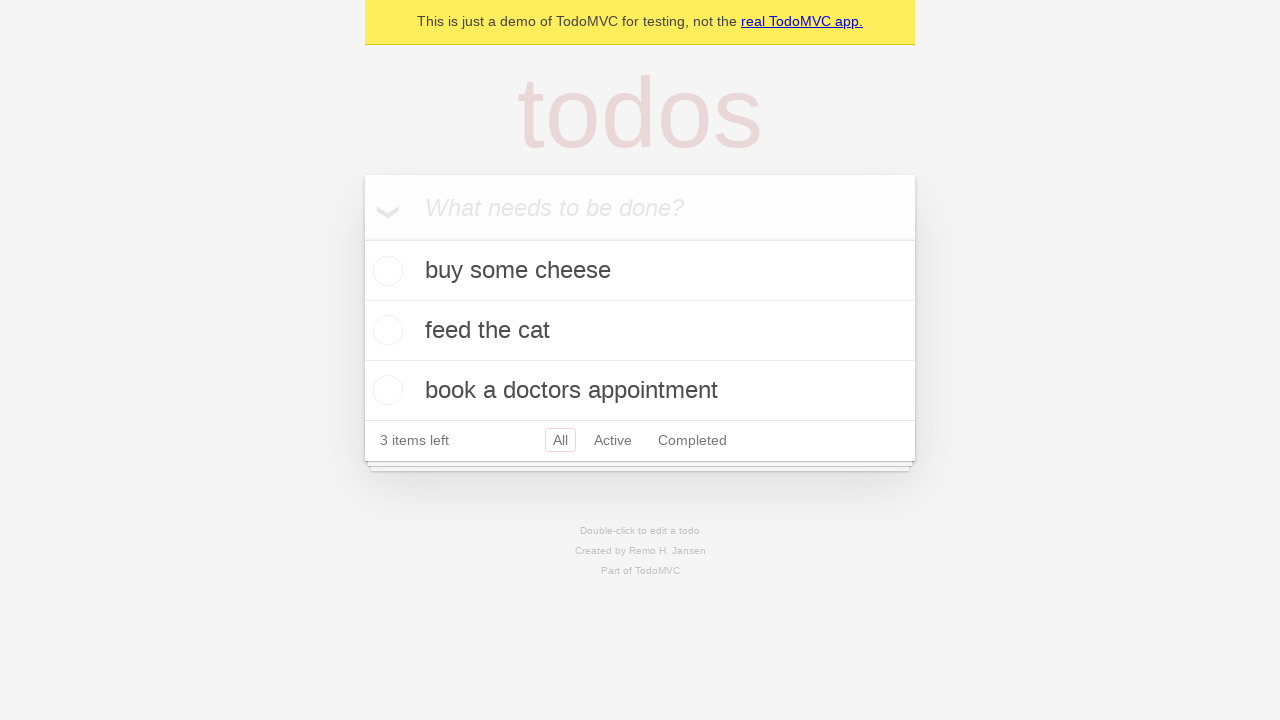

Double-clicked the second todo item to enter edit mode at (640, 331) on [data-testid='todo-item'] >> nth=1
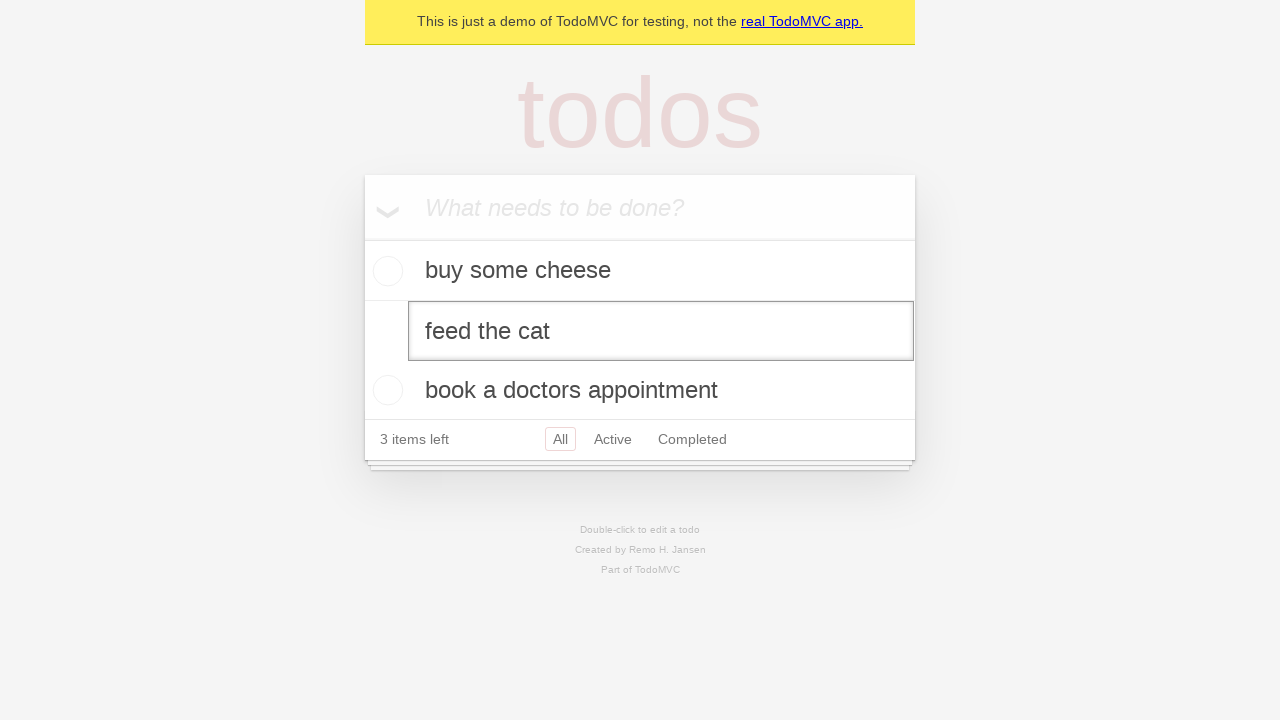

Filled edit field with '    buy some sausages    ' (text with leading and trailing spaces) on [data-testid='todo-item'] >> nth=1 >> internal:role=textbox[name="Edit"i]
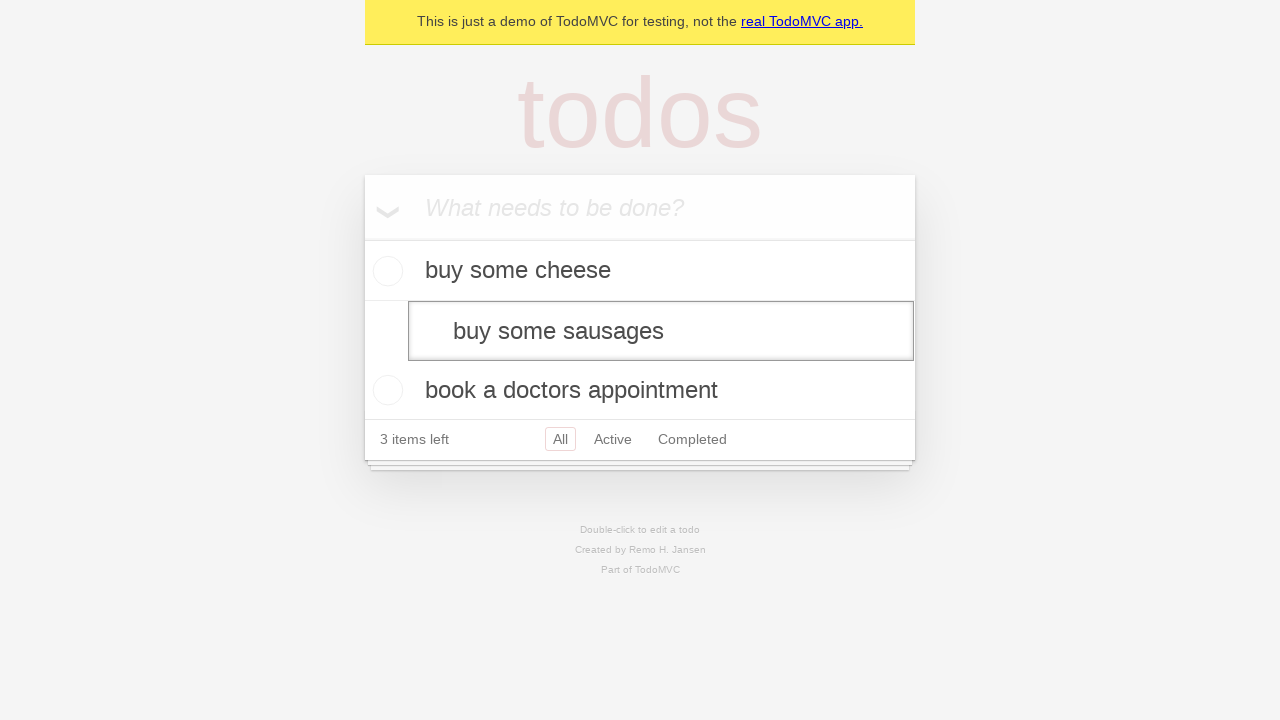

Pressed Enter to confirm edit and verify text trimming on [data-testid='todo-item'] >> nth=1 >> internal:role=textbox[name="Edit"i]
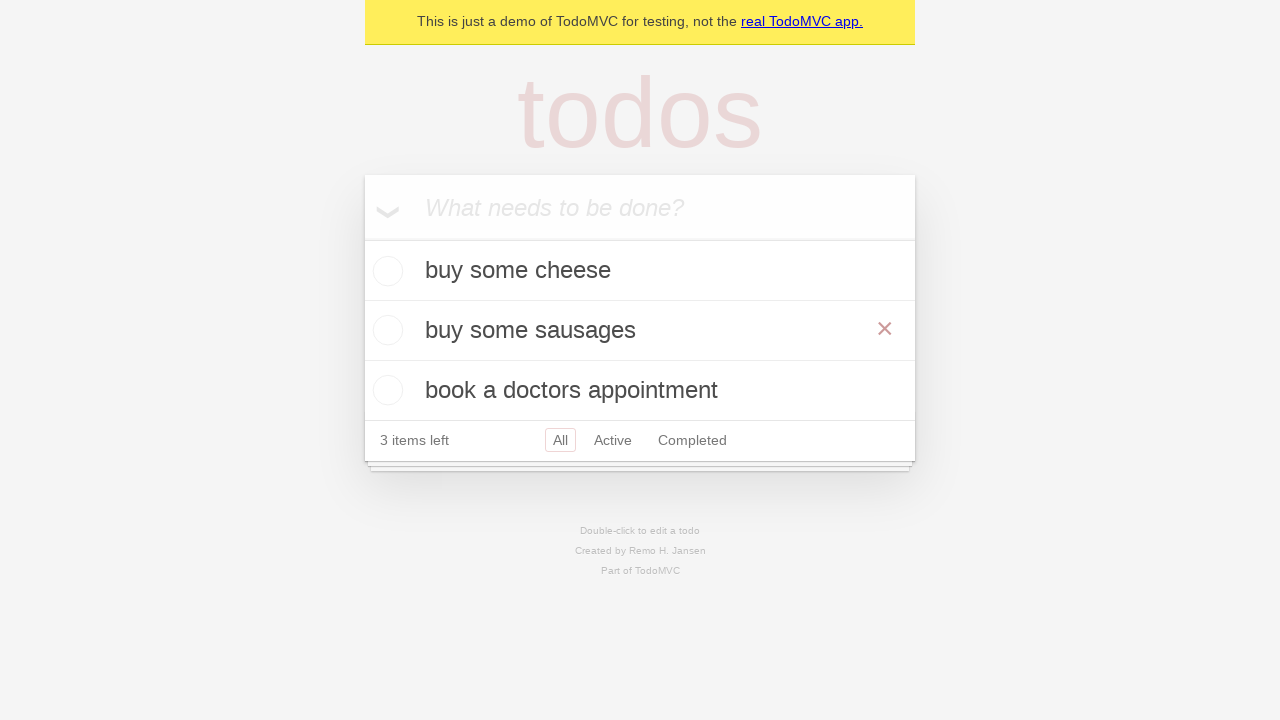

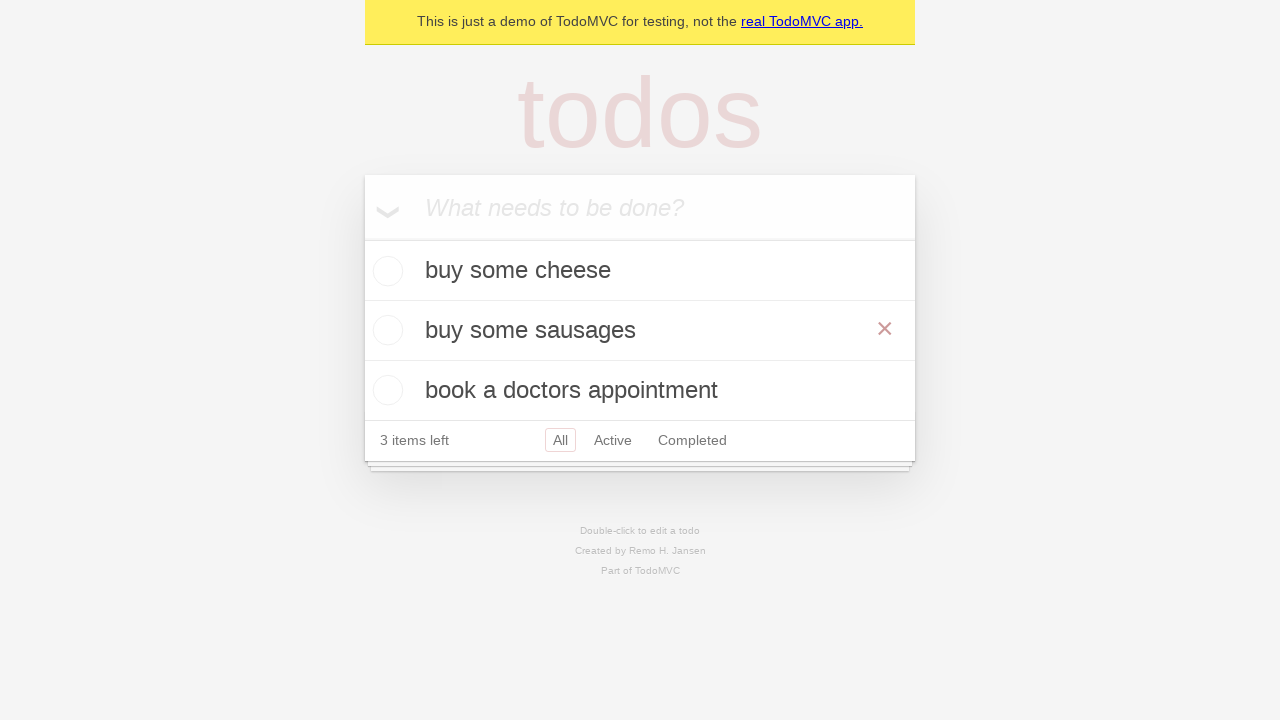